Tests basic addition on the calculator by entering 1 + 2 and verifying the result is 3

Starting URL: https://www.calculadora.org/

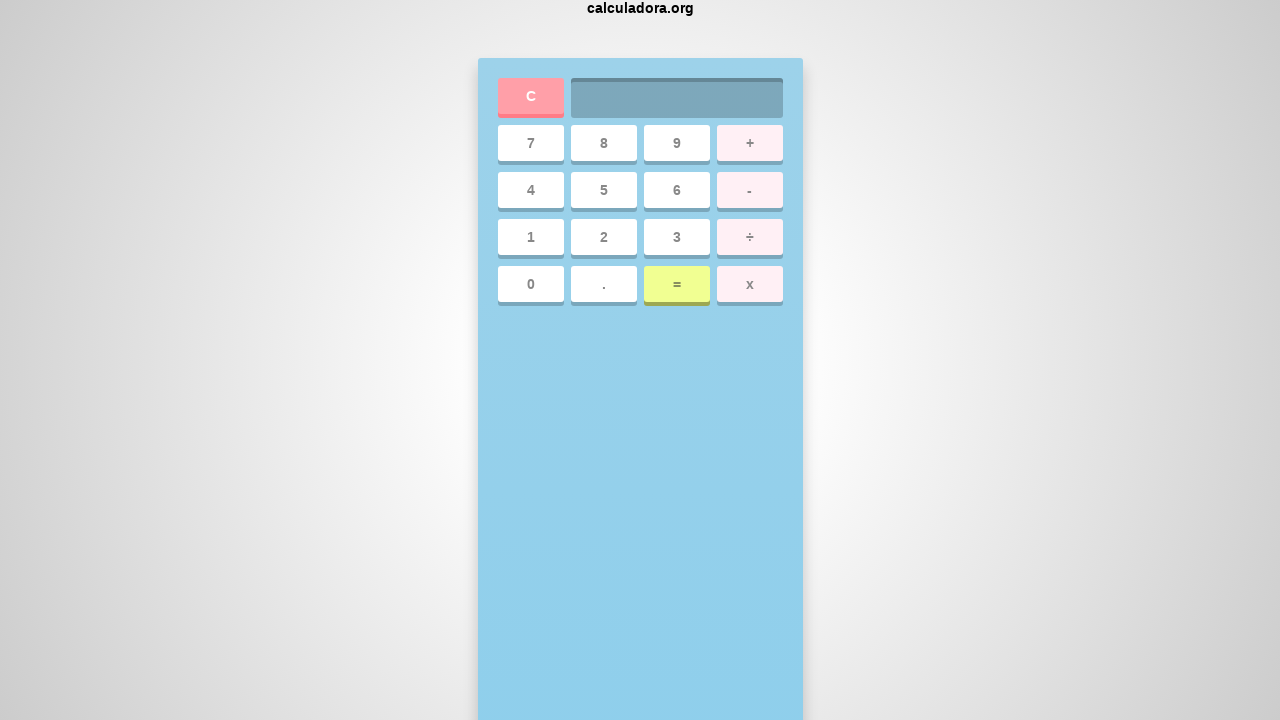

Clicked clear button to reset calculator at (314, 696) on a:text('C')
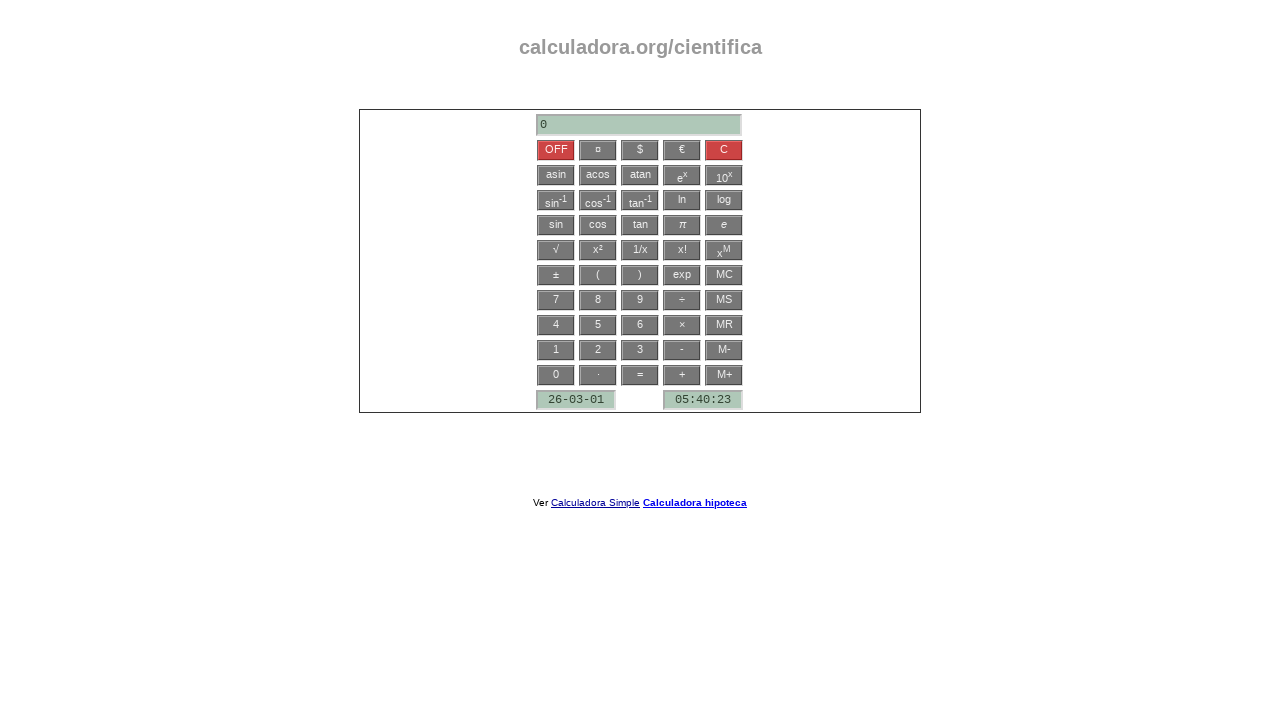

Clicked number 1 at (724, 175) on a:text('1')
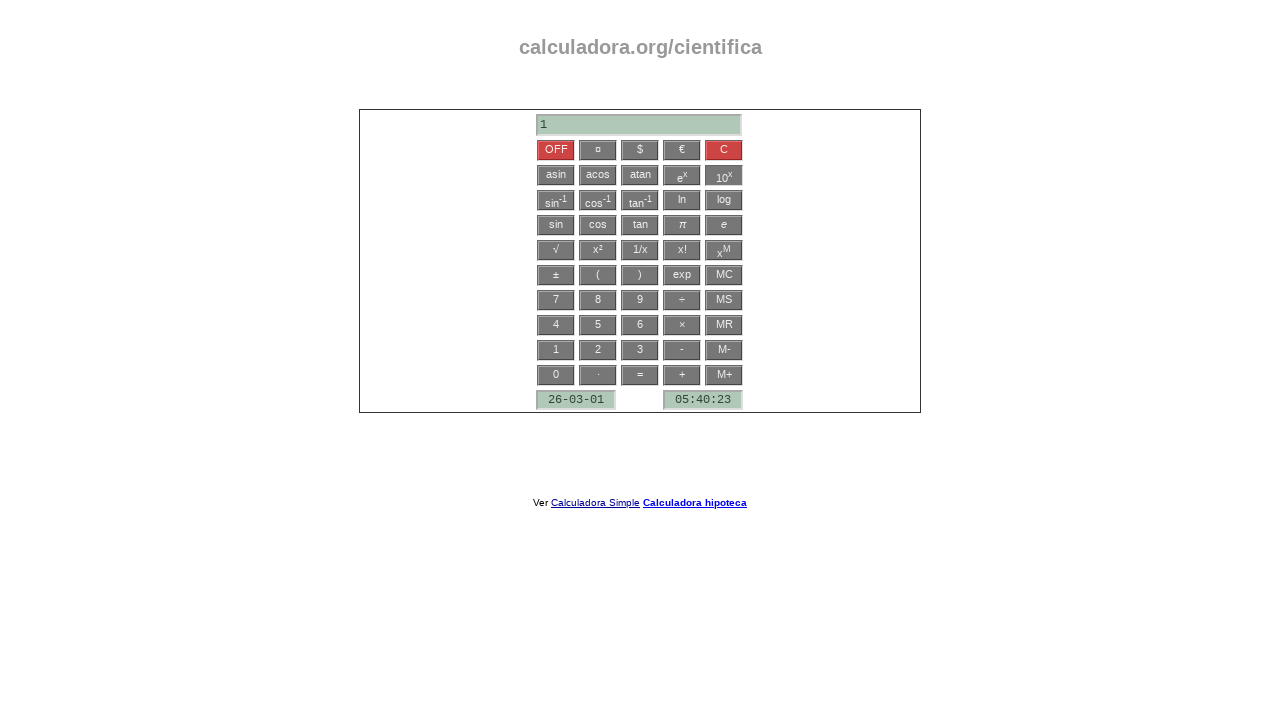

Clicked addition operator at (682, 375) on a:text('+')
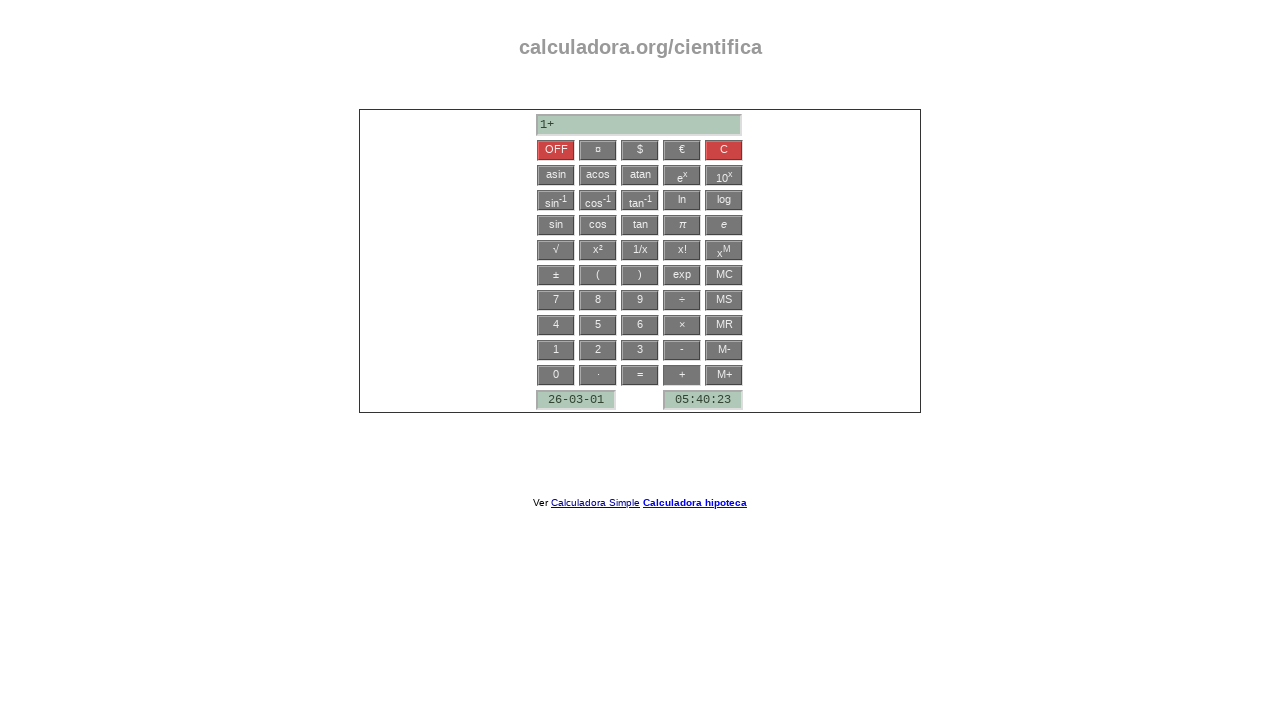

Clicked number 2 at (598, 350) on a:text('2')
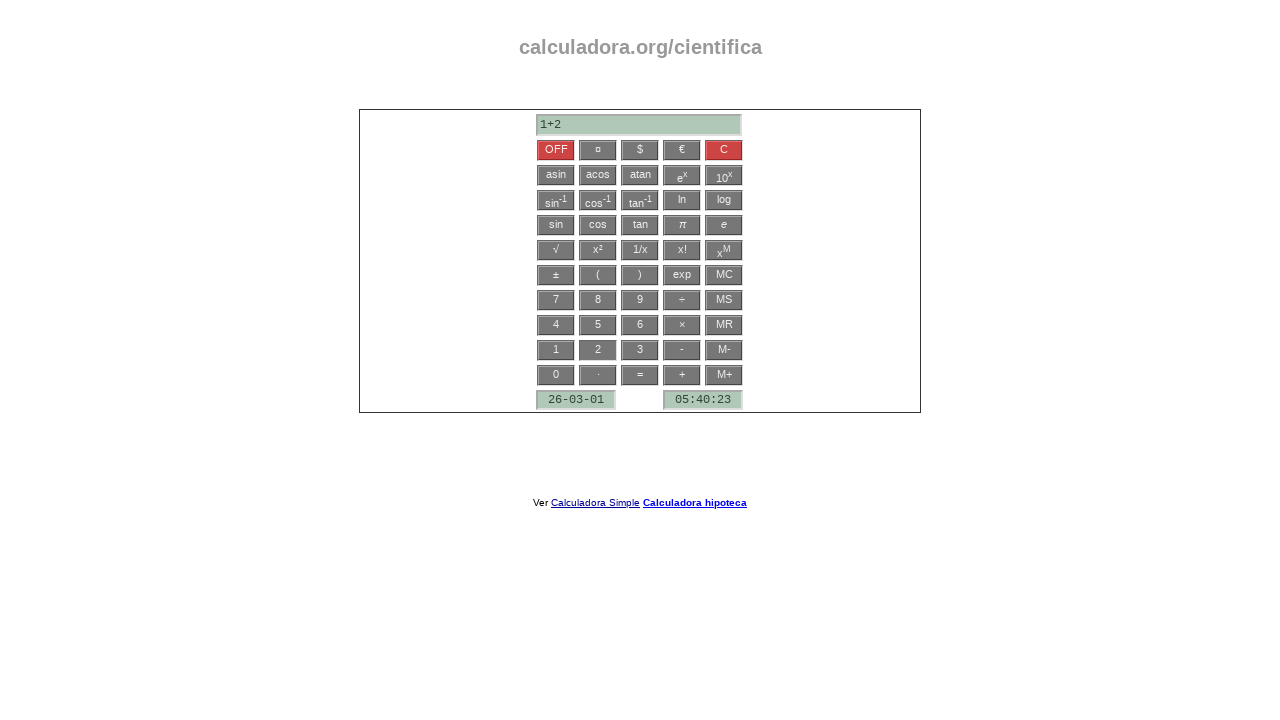

Clicked equals button to calculate result at (640, 375) on a:text('=')
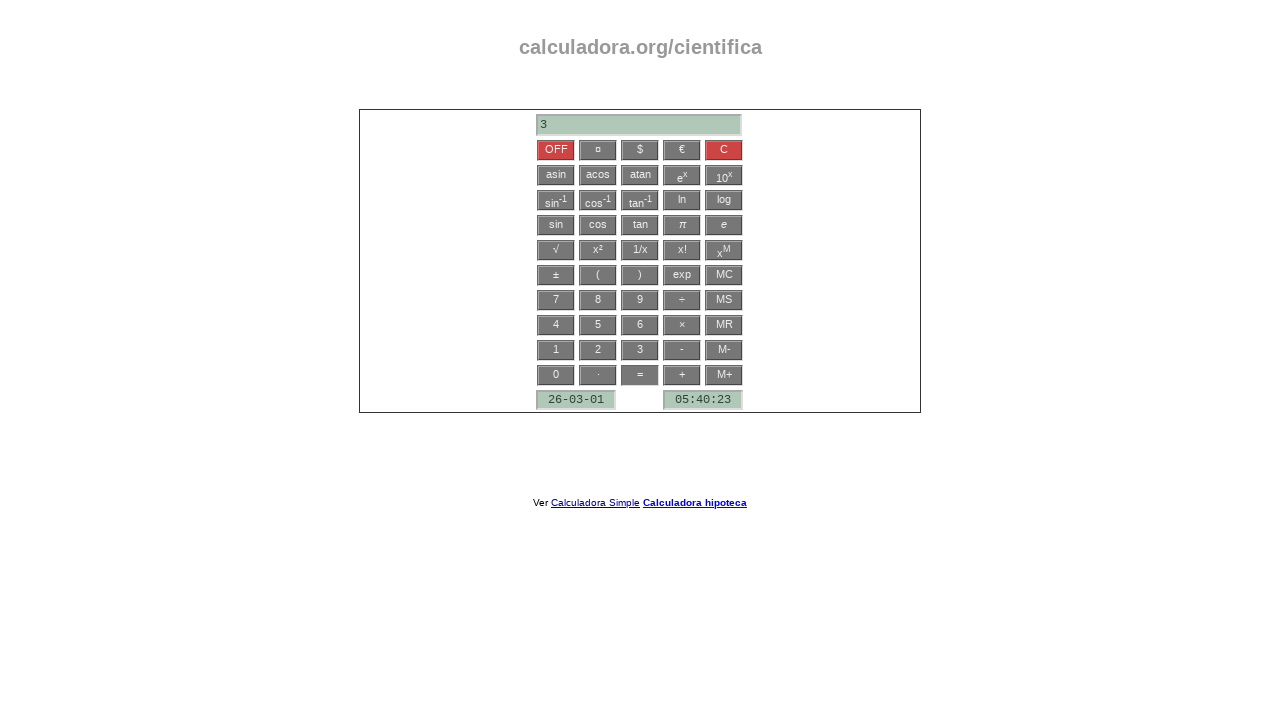

Verified that calculation result equals 3
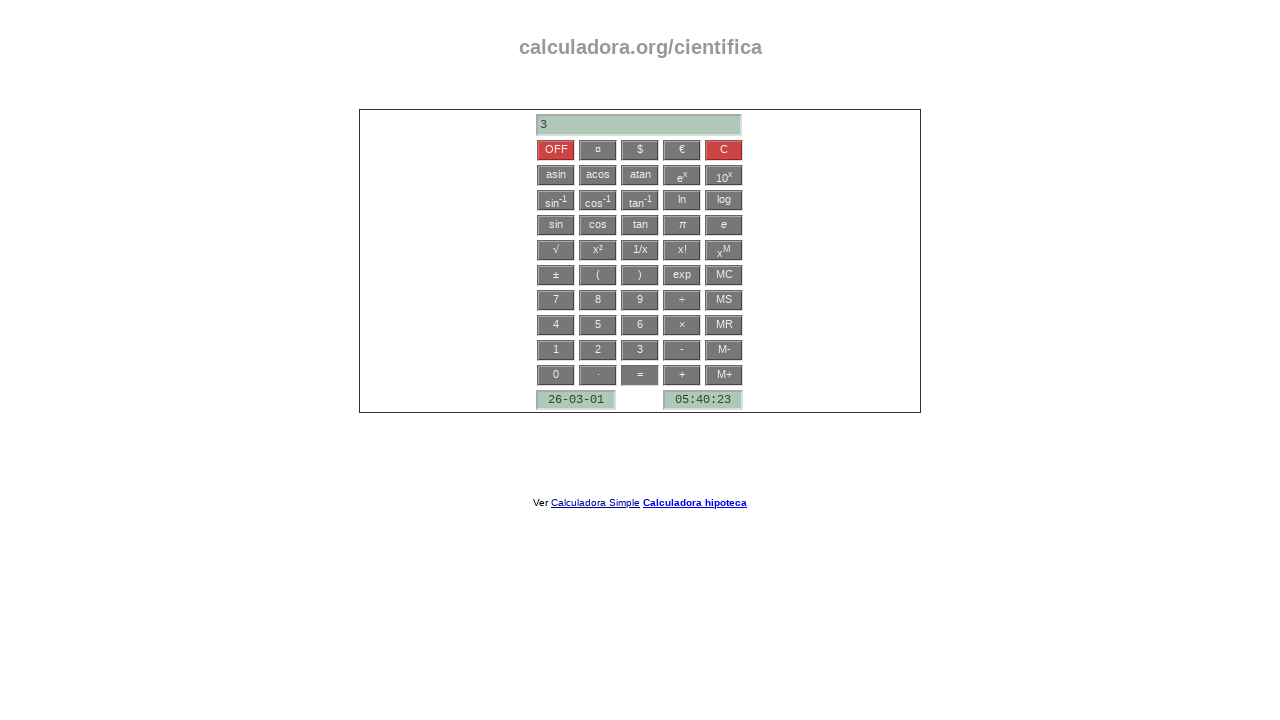

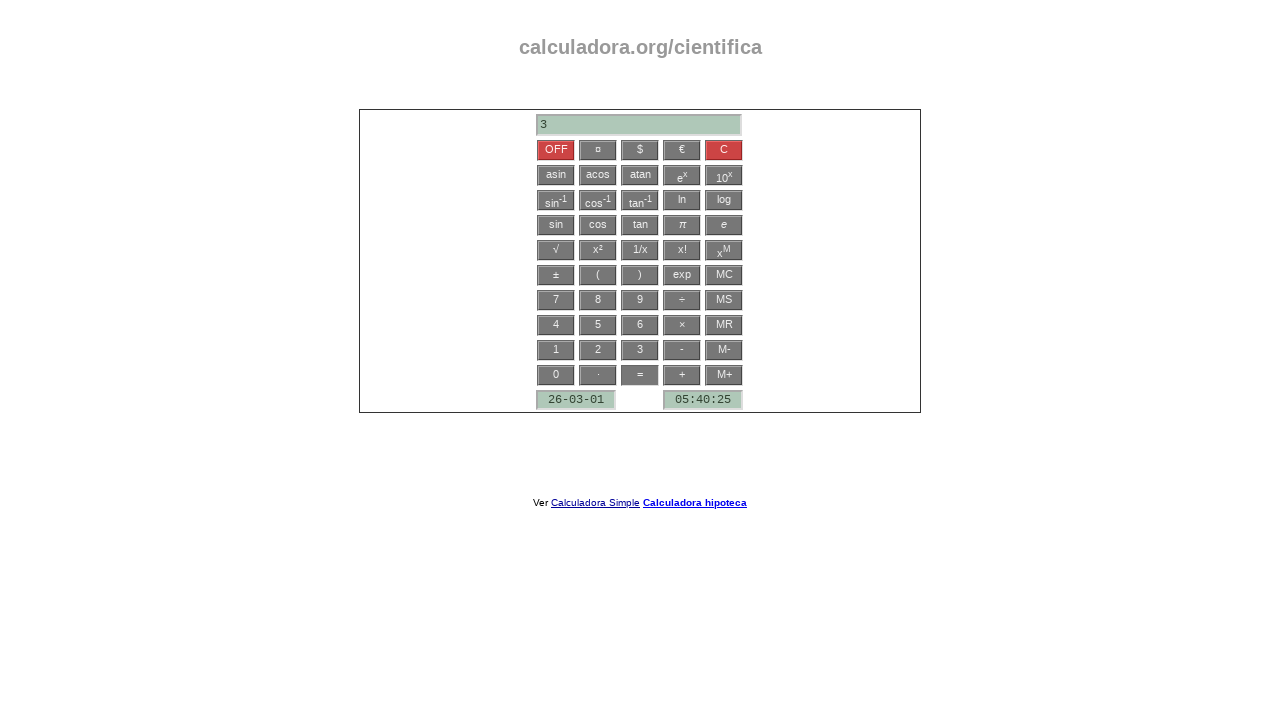